Navigates to the Demoblaze demo e-commerce site and verifies that links are present on the page

Starting URL: https://www.demoblaze.com/index.html

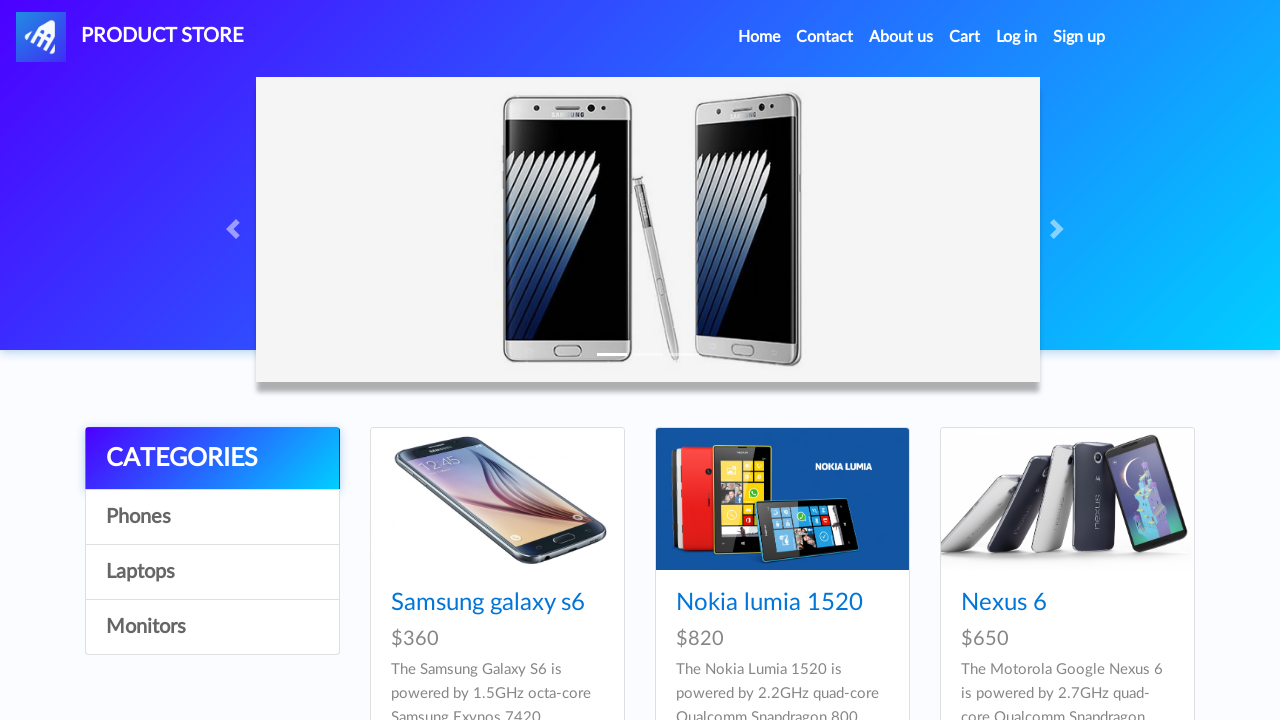

Navigated to Demoblaze e-commerce site
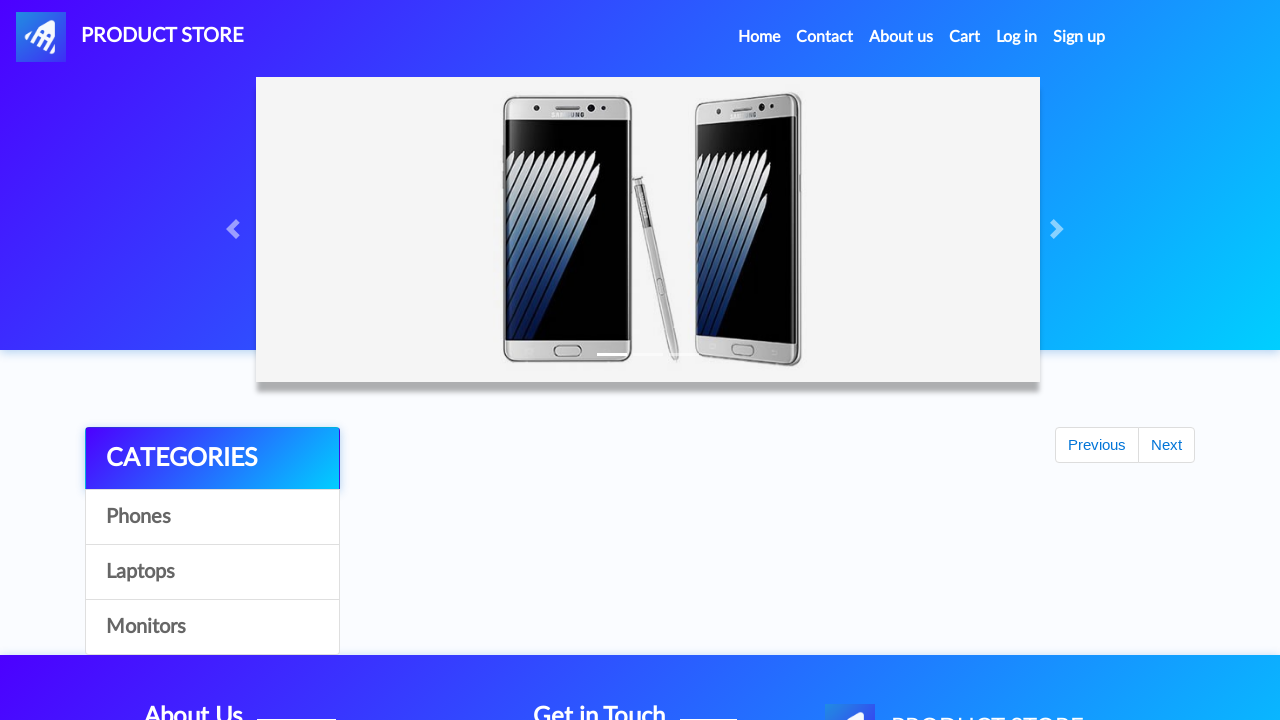

Waited for links to be present on the page
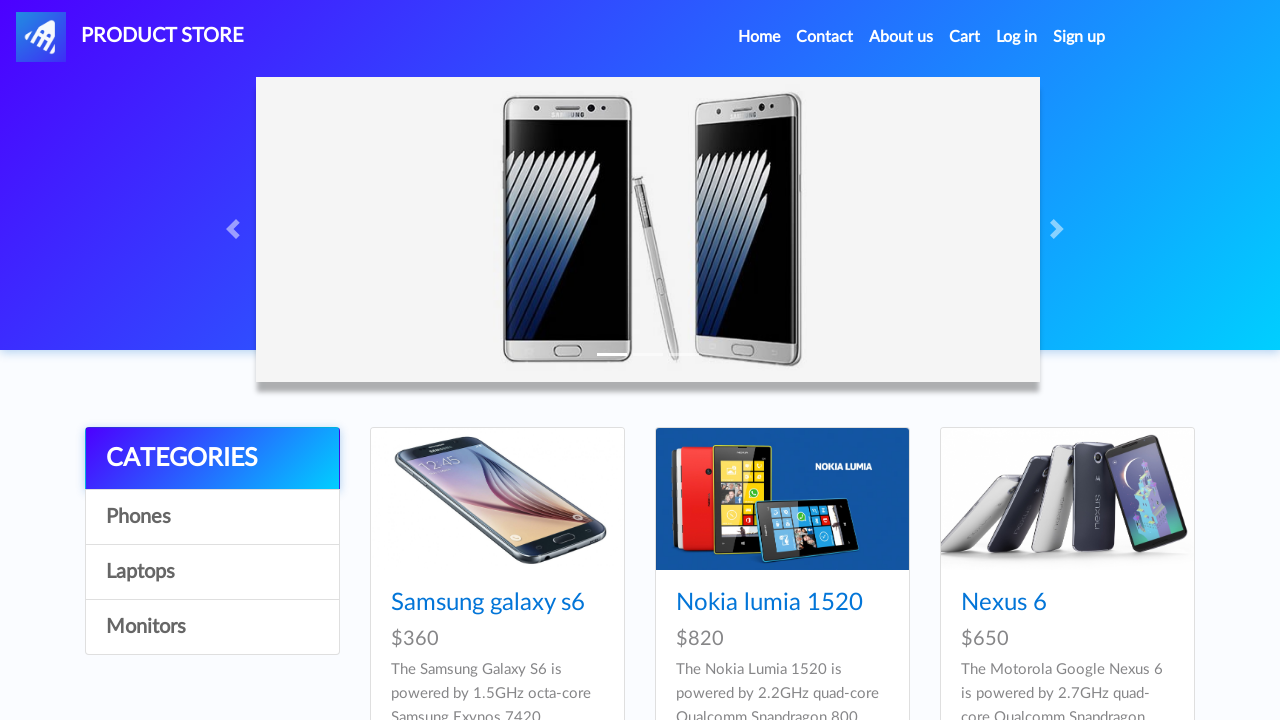

Found 33 links on the page
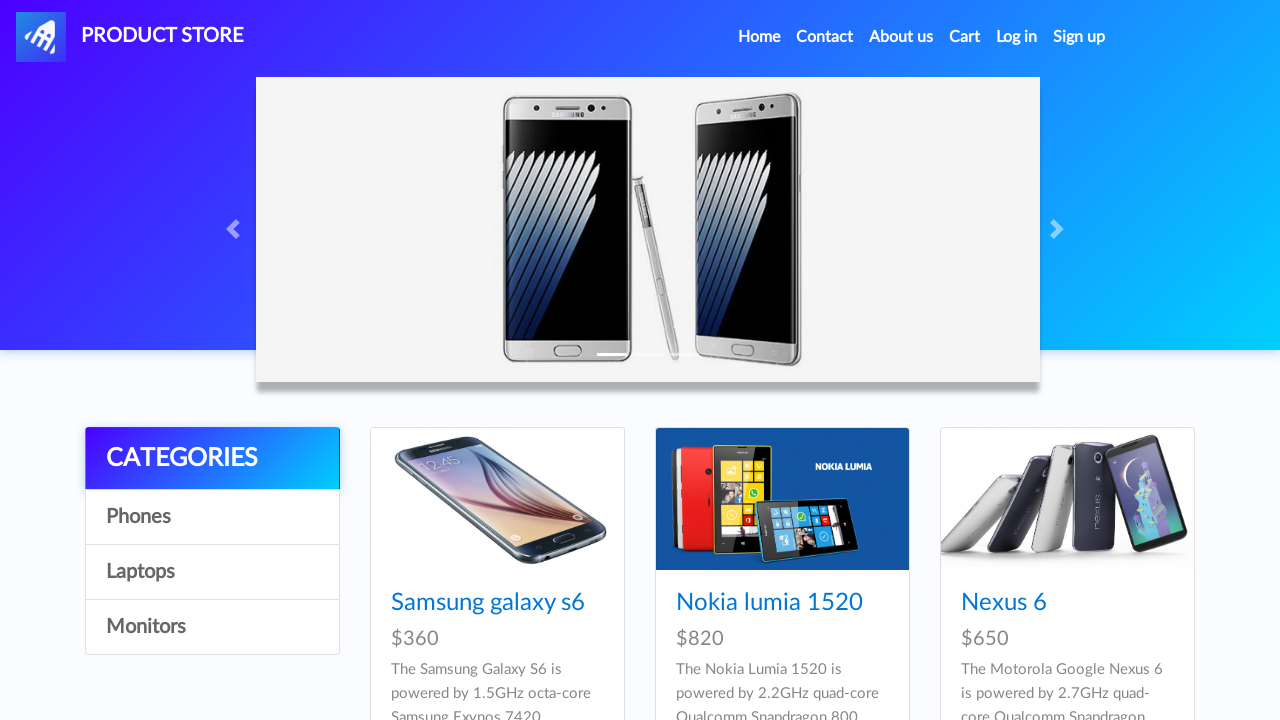

Verified that links are present on the page
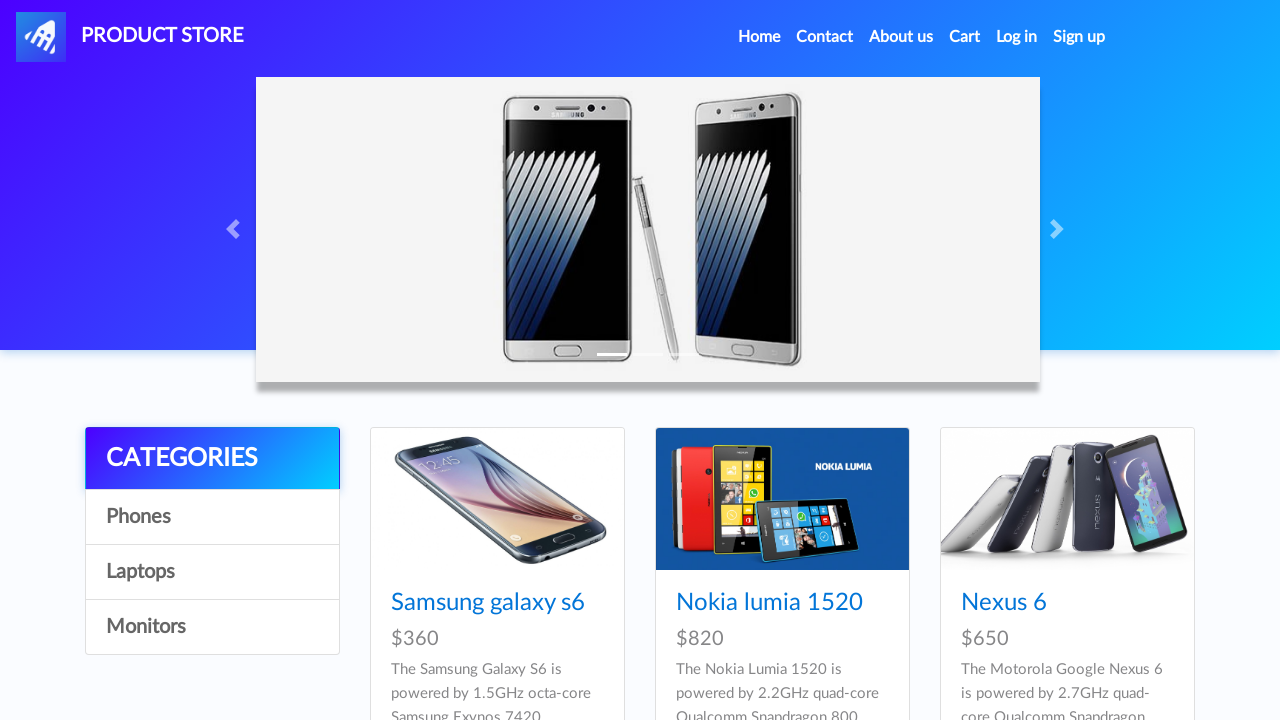

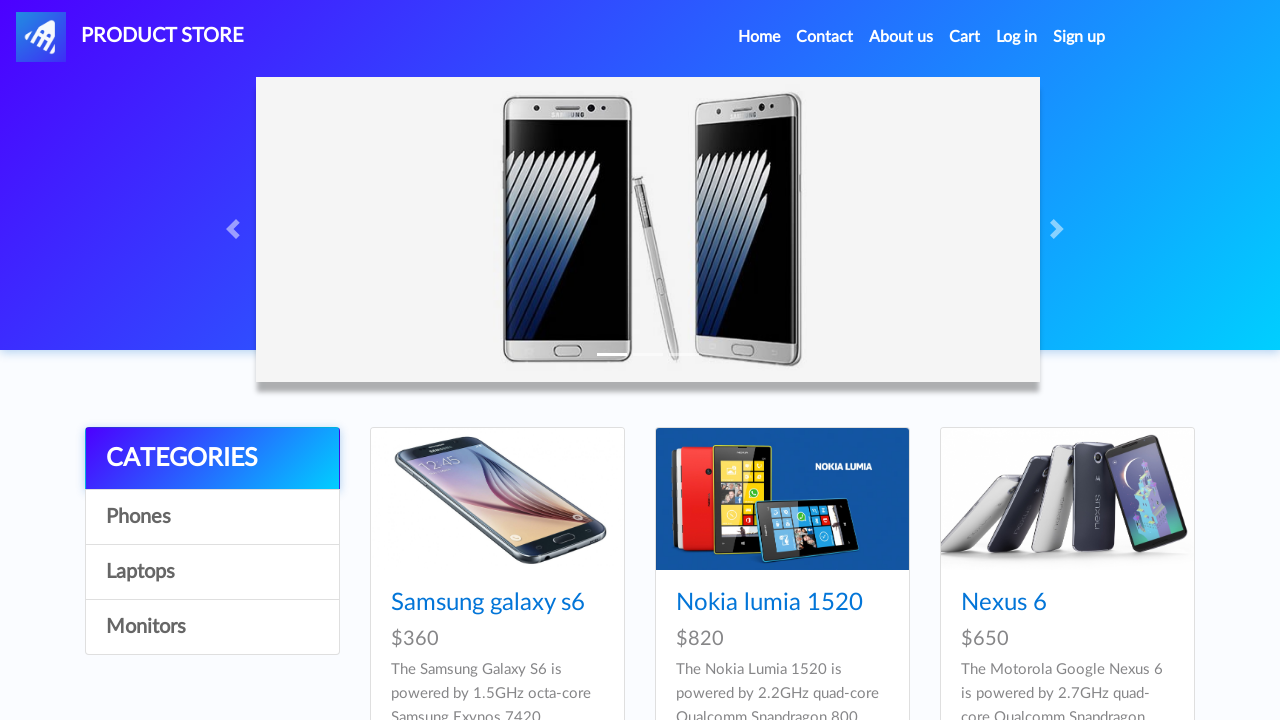